Navigates through all membership application pages (cultural, social, business, community, success) to verify they load correctly and checks for heritage selector elements.

Starting URL: https://web-iyd68me4y-giquinas-projects.vercel.app/cultural-membership

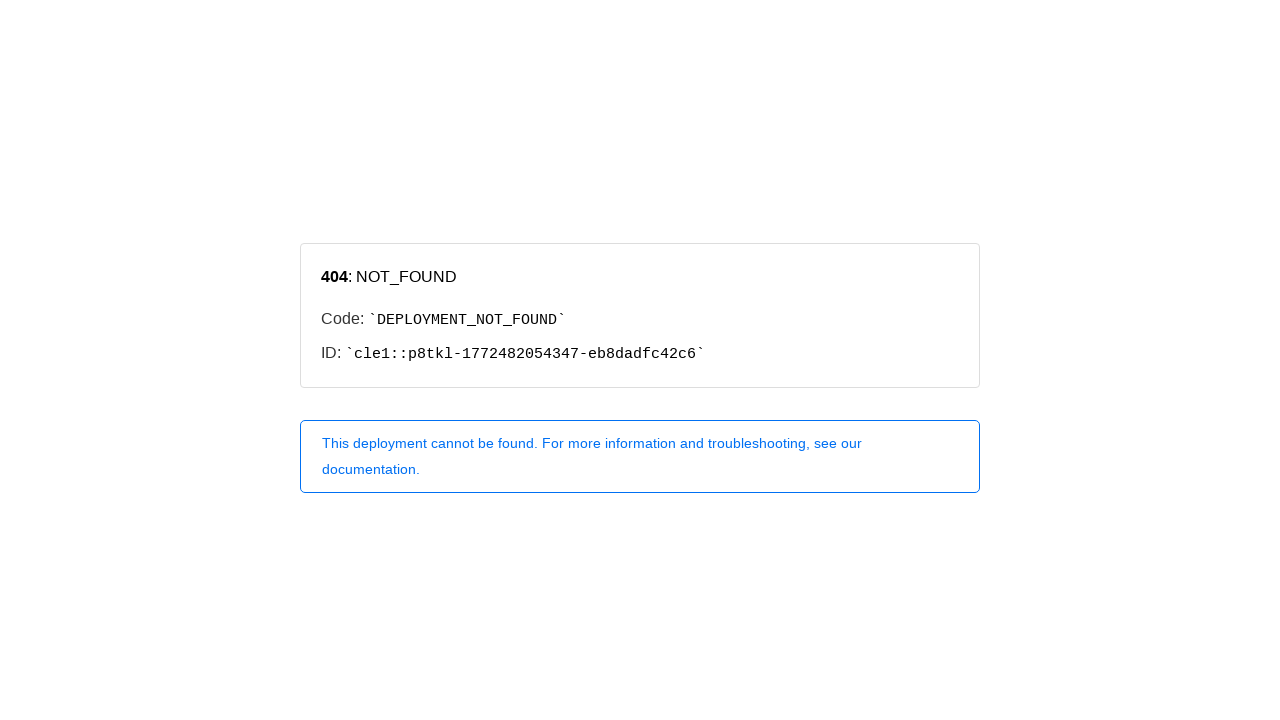

Waited for cultural membership page to load
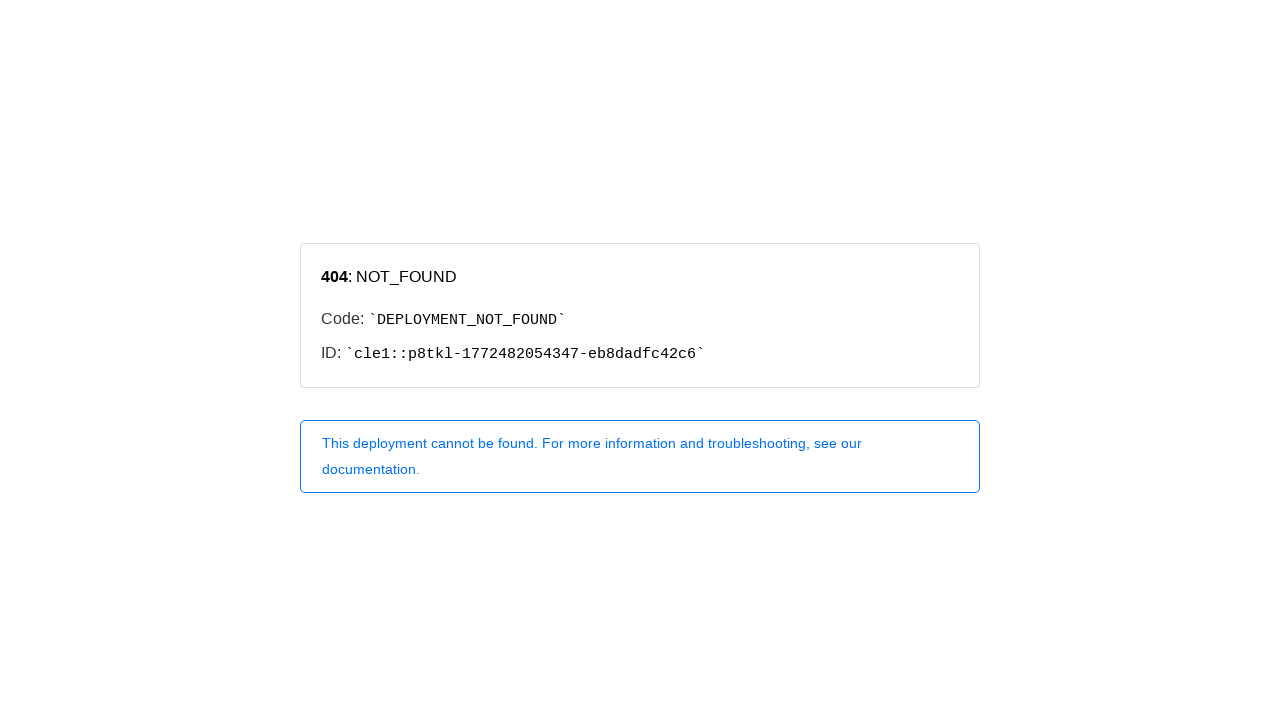

Located heritage selector element on cultural membership page
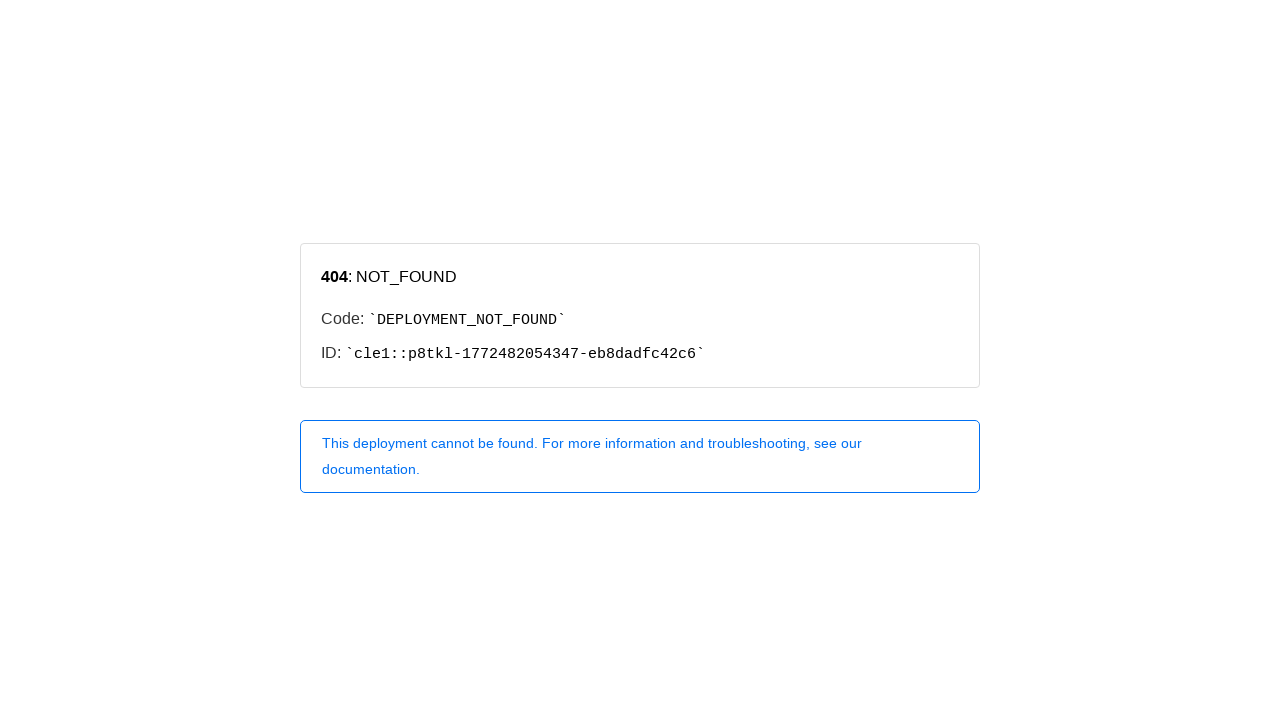

Navigated to social membership page
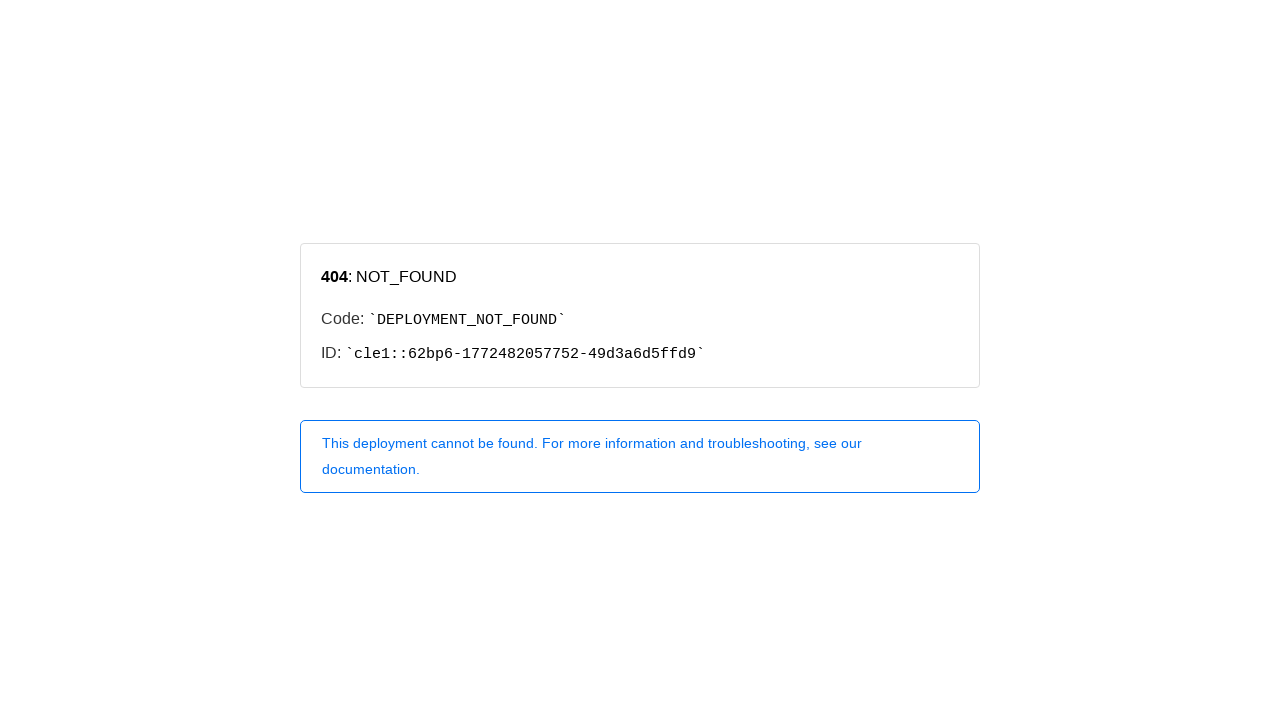

Waited for social membership page to load
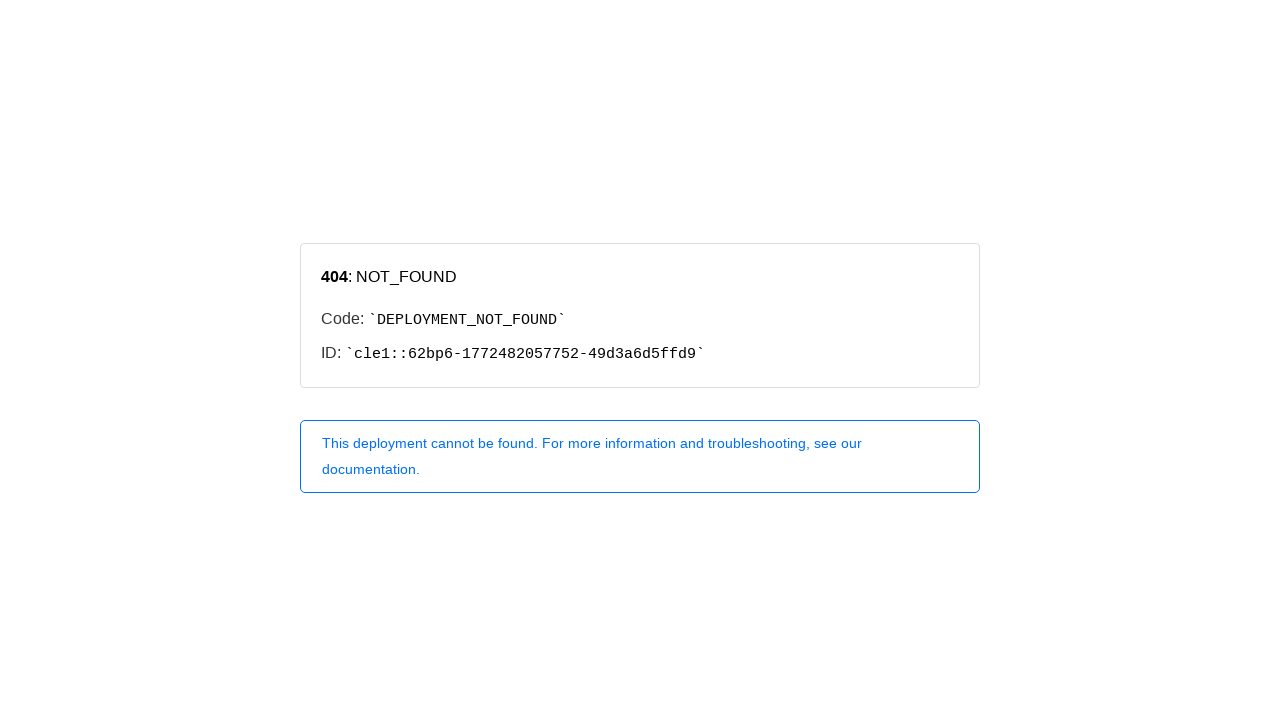

Located heritage selector element on social membership page
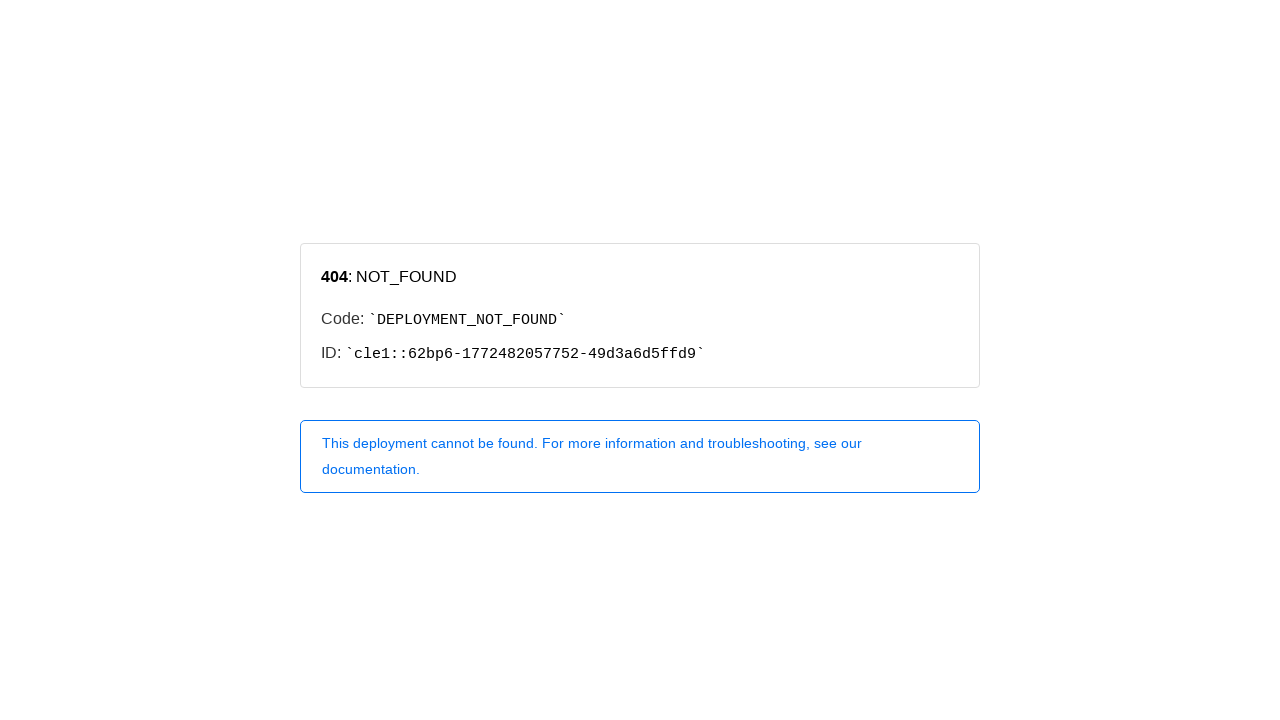

Navigated to business membership page
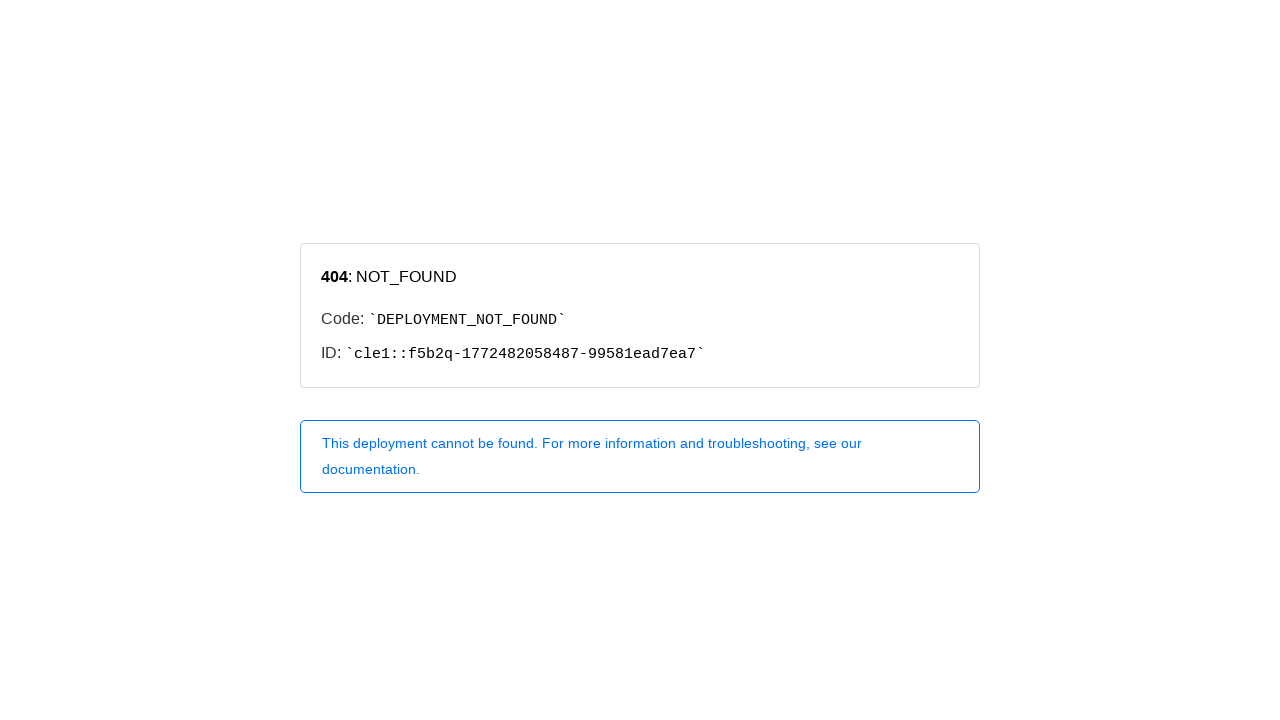

Waited for business membership page to load
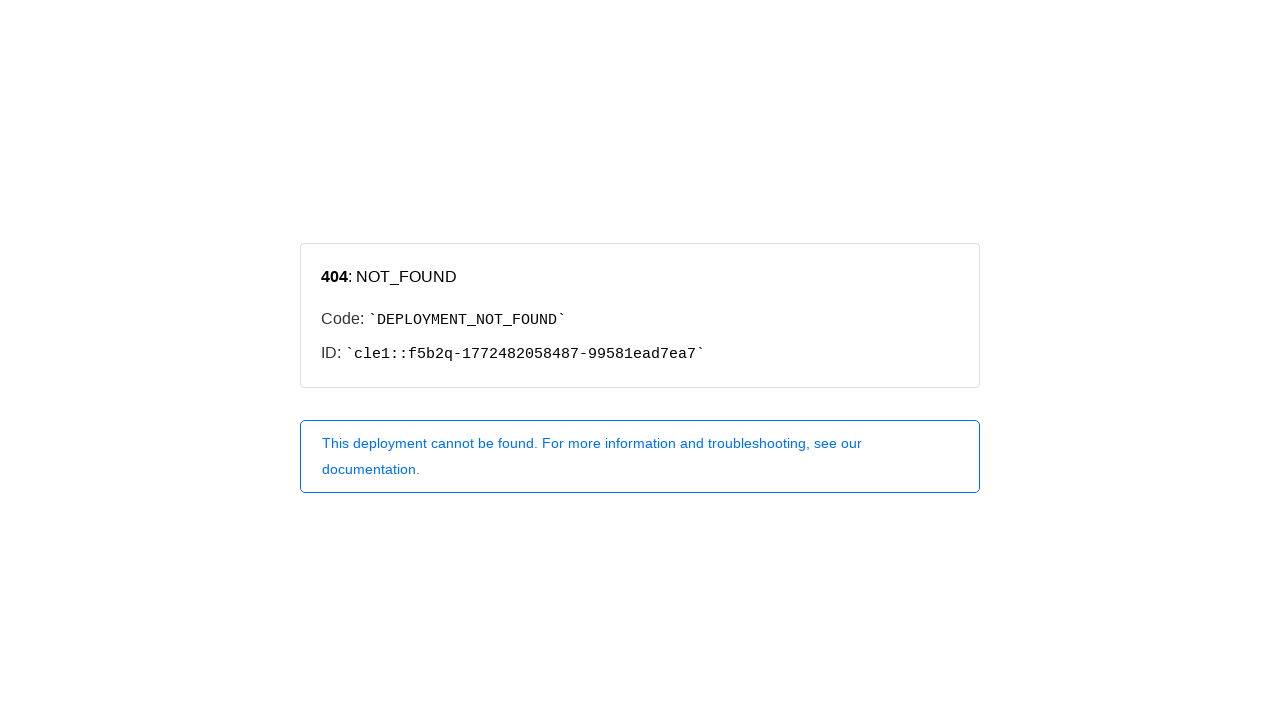

Located heritage selector element on business membership page
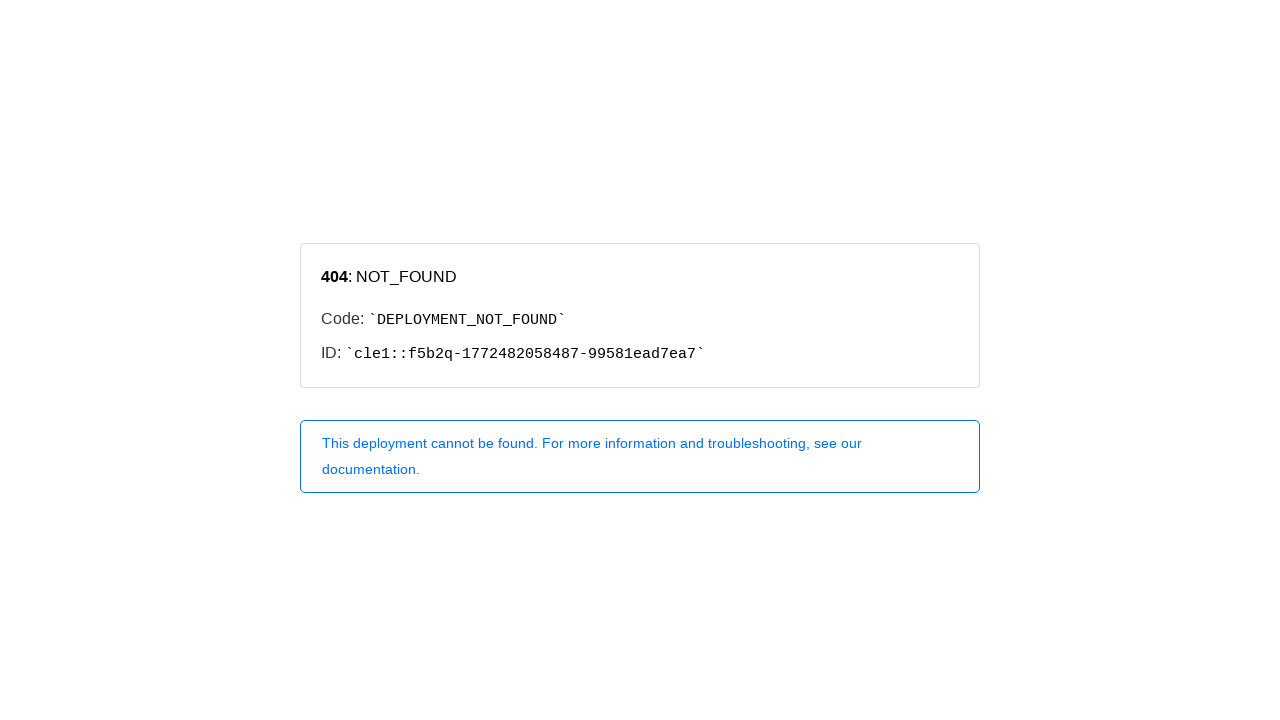

Navigated to community membership page
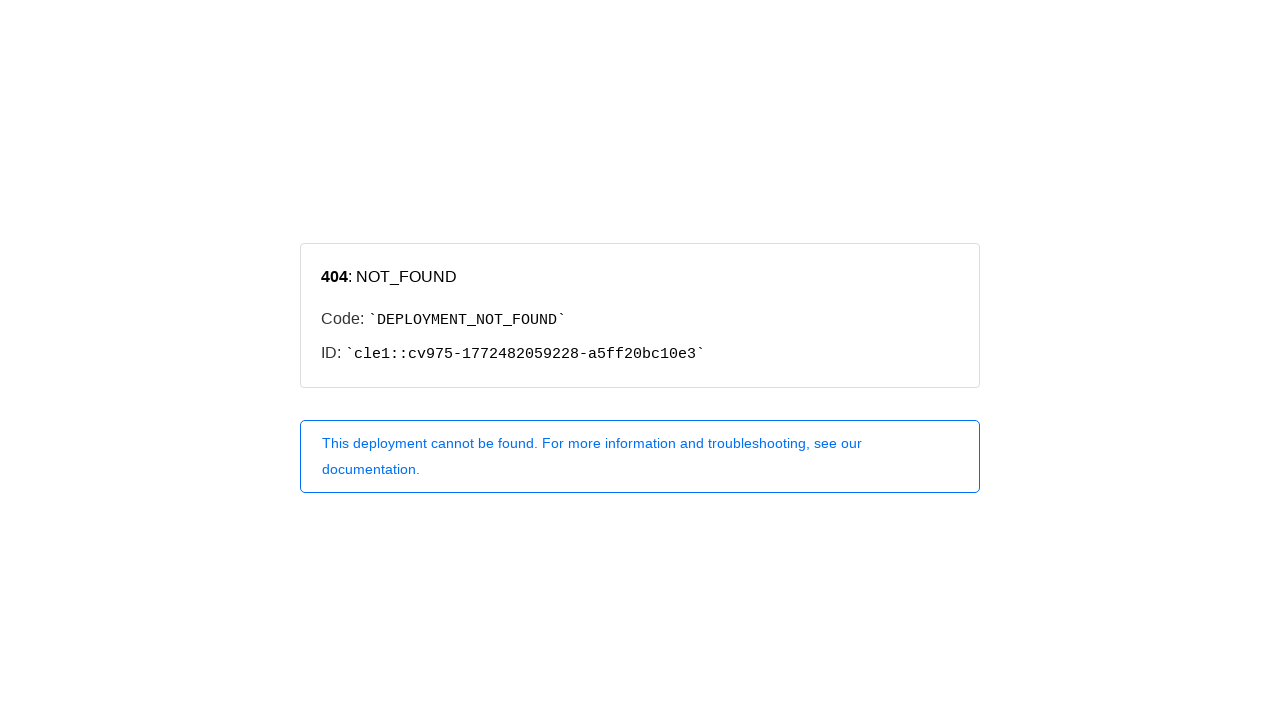

Waited for community membership page to load
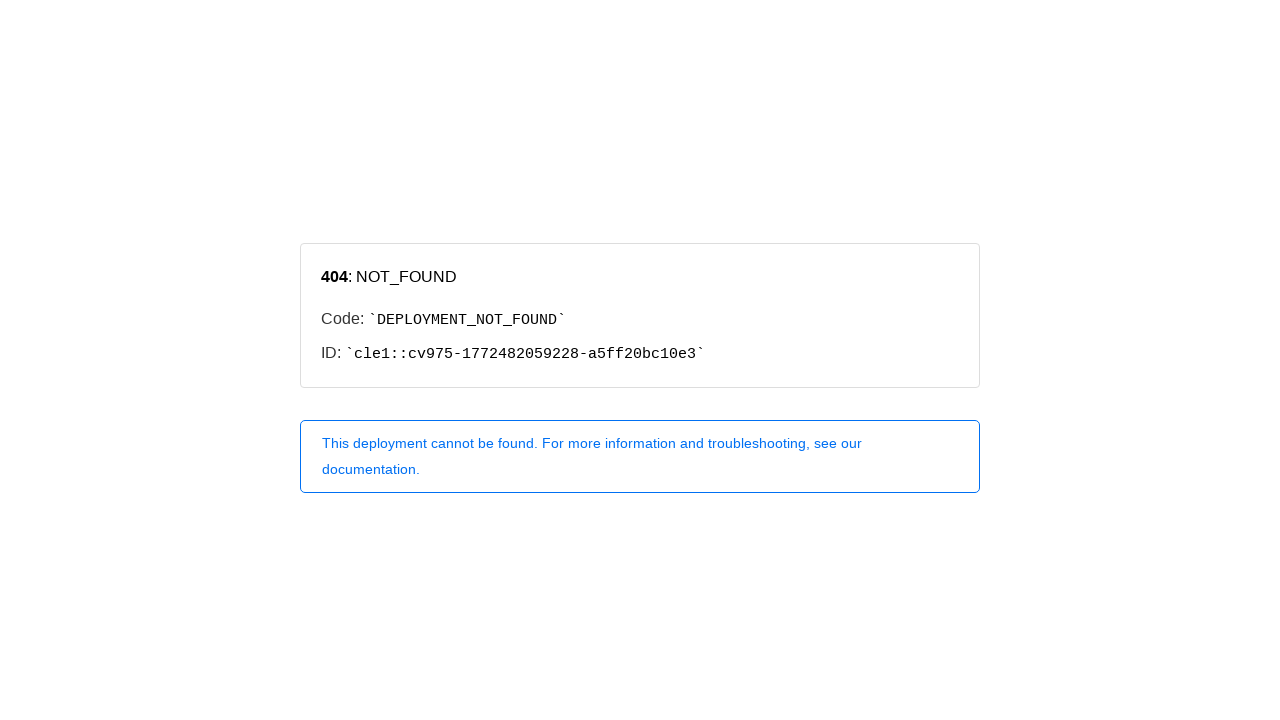

Located heritage selector element on community membership page
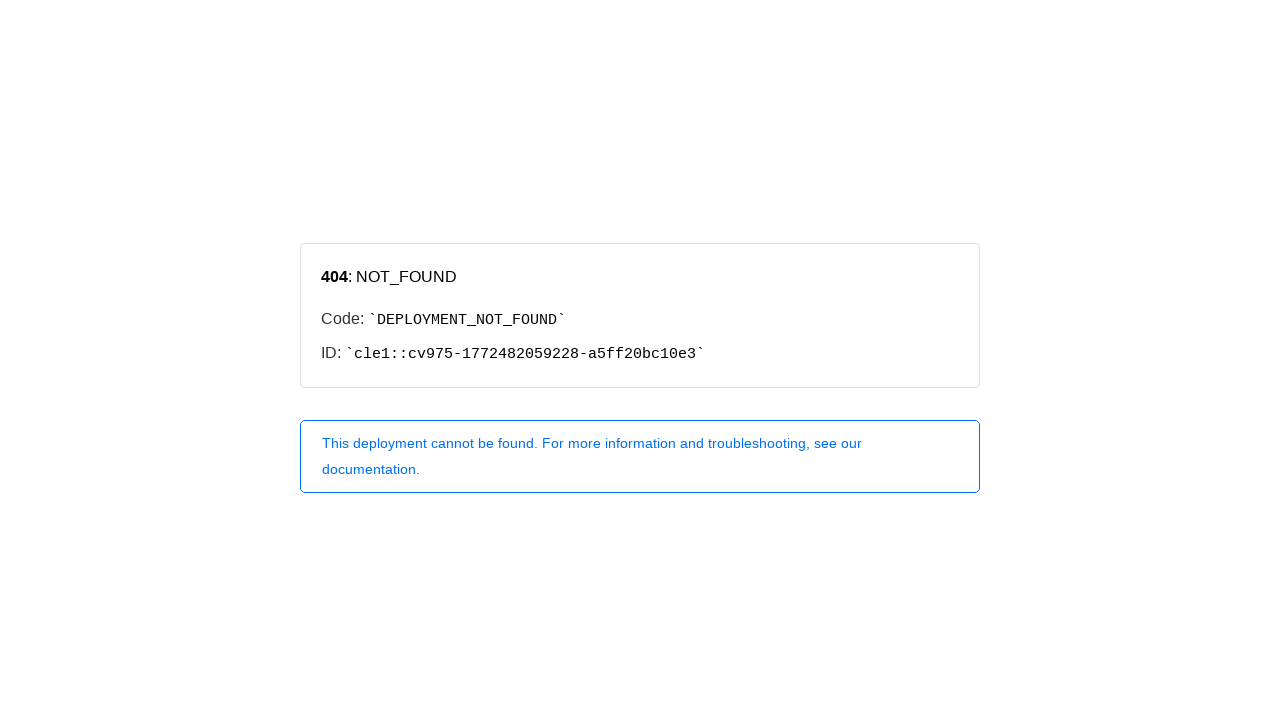

Navigated to membership success page
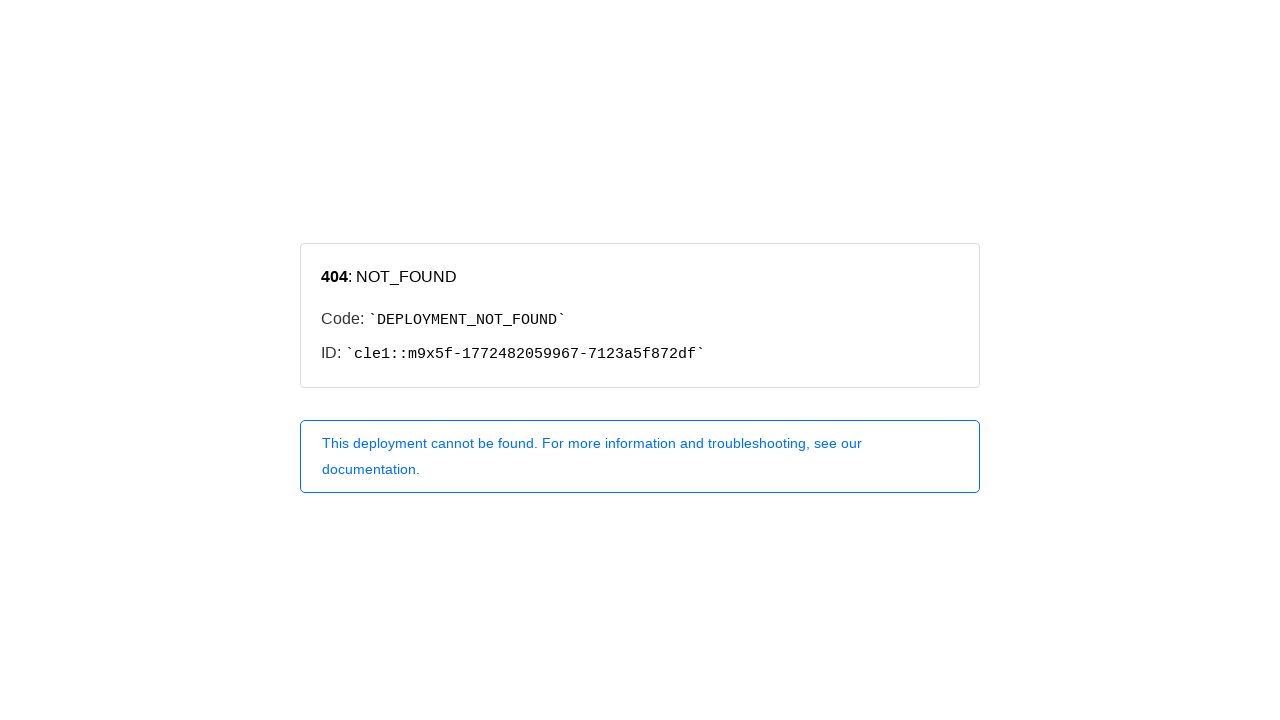

Waited for membership success page to load
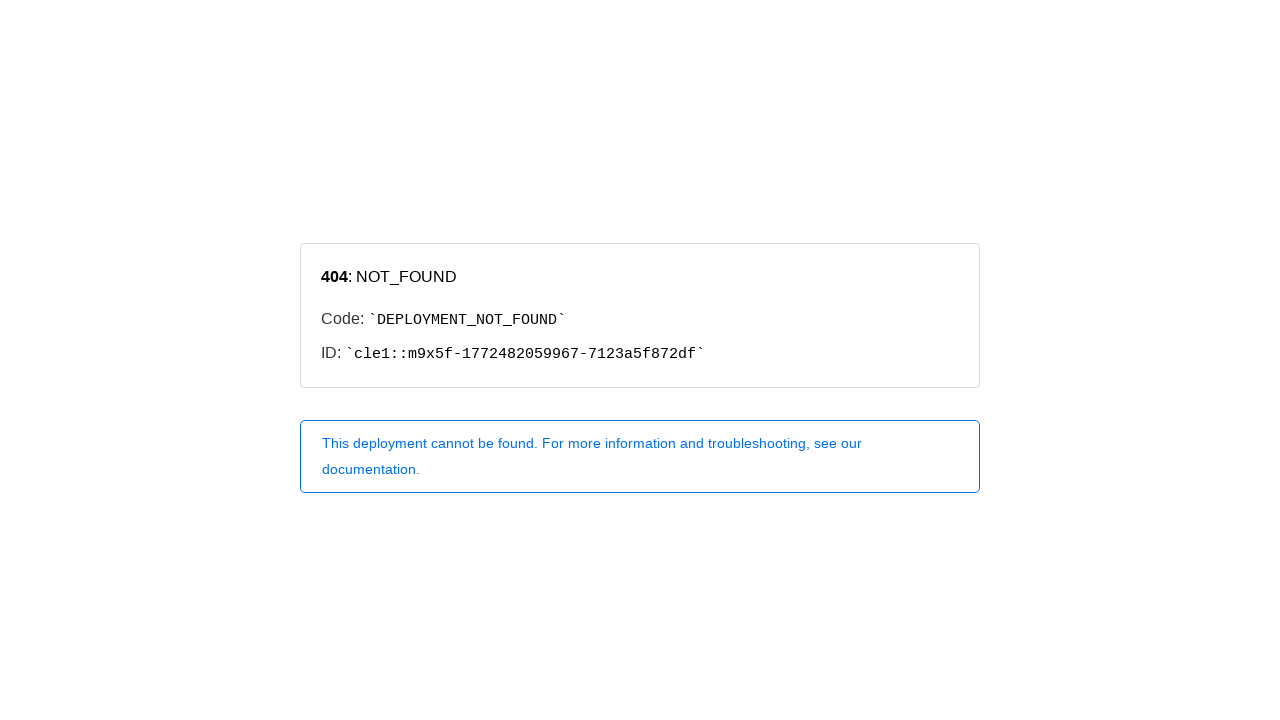

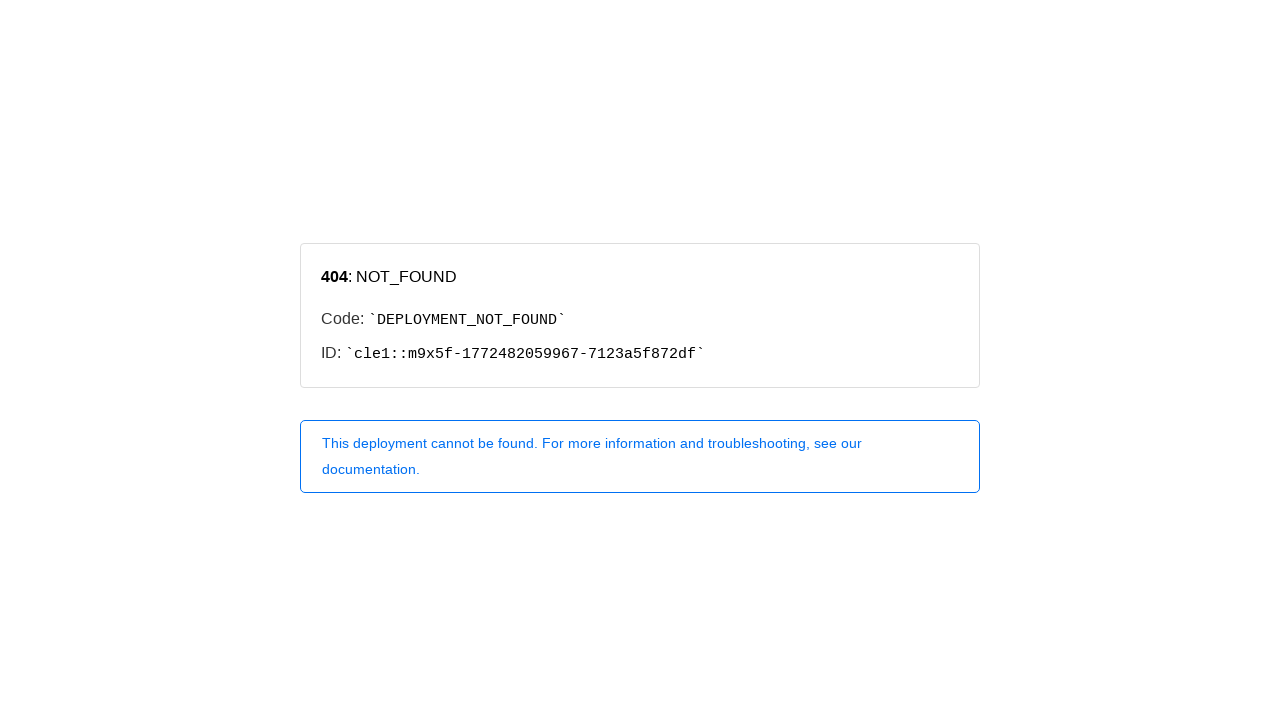